Tests that accessing a saved element after clicking refresh link throws StaleElementReferenceException

Starting URL: https://the-internet.herokuapp.com/dynamic_content?with_content=static

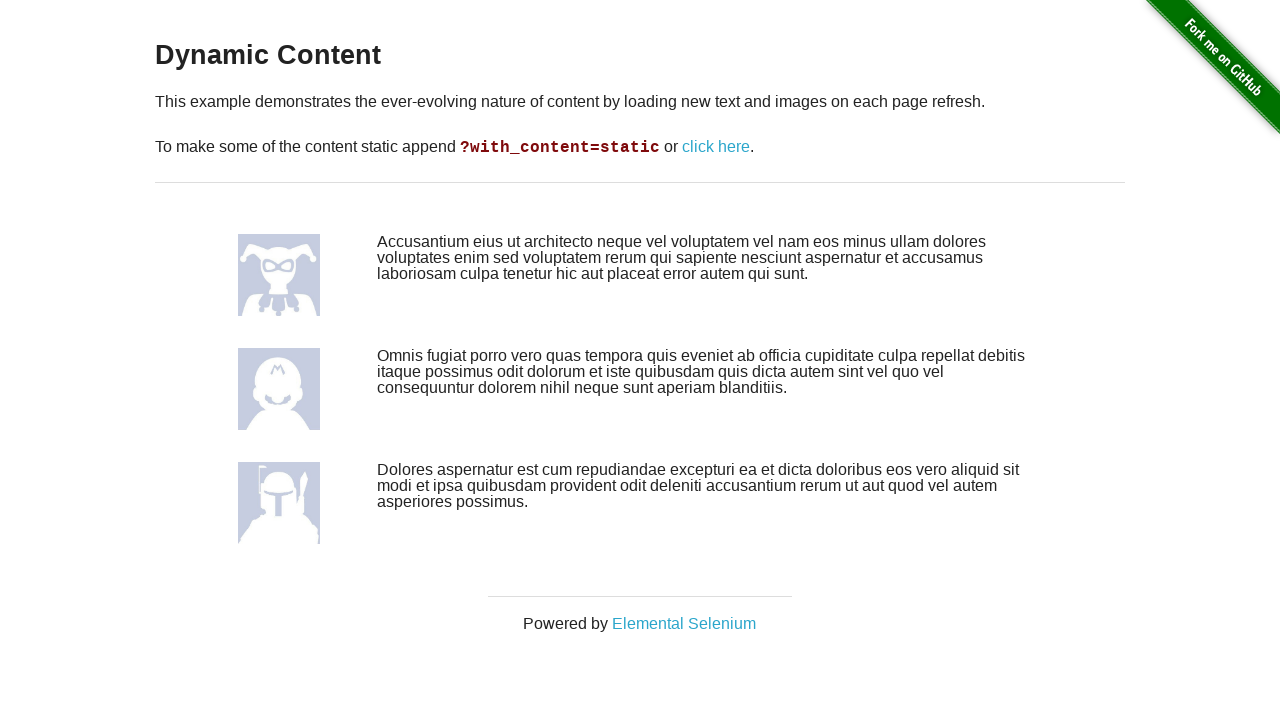

Located dynamic content element on page
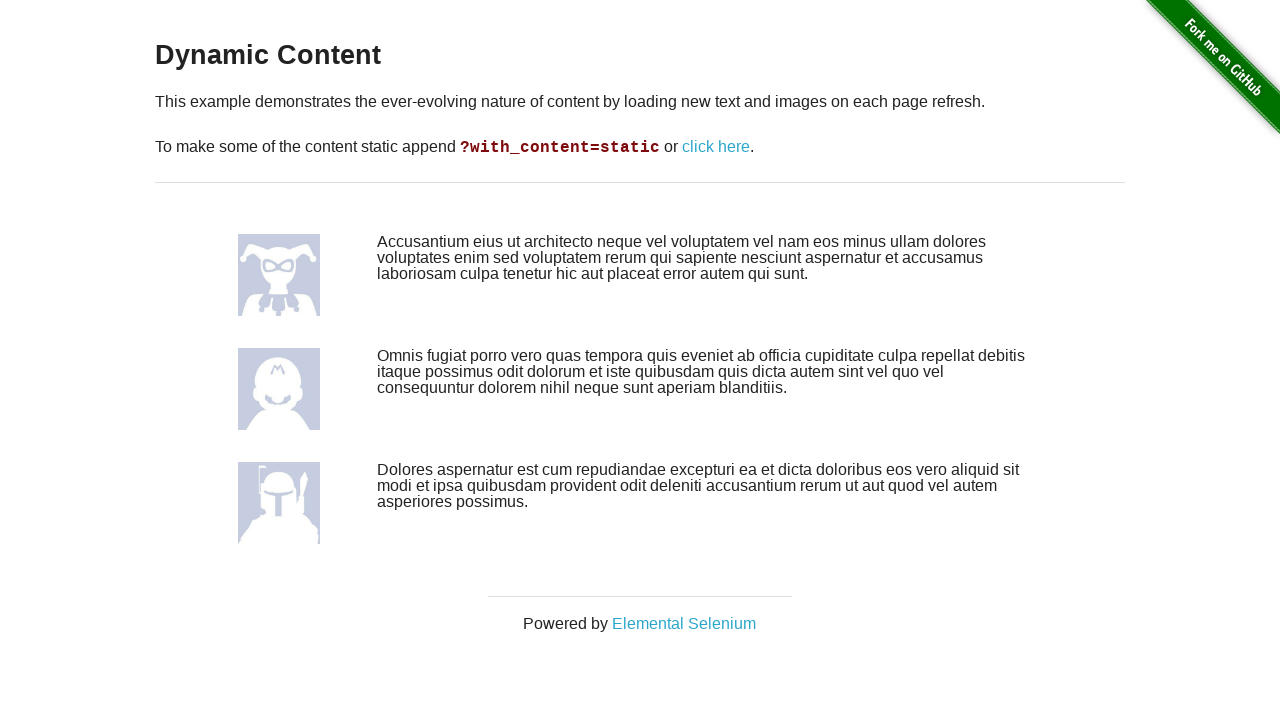

Clicked refresh link to trigger page update at (716, 147) on xpath=//a[.='click here']
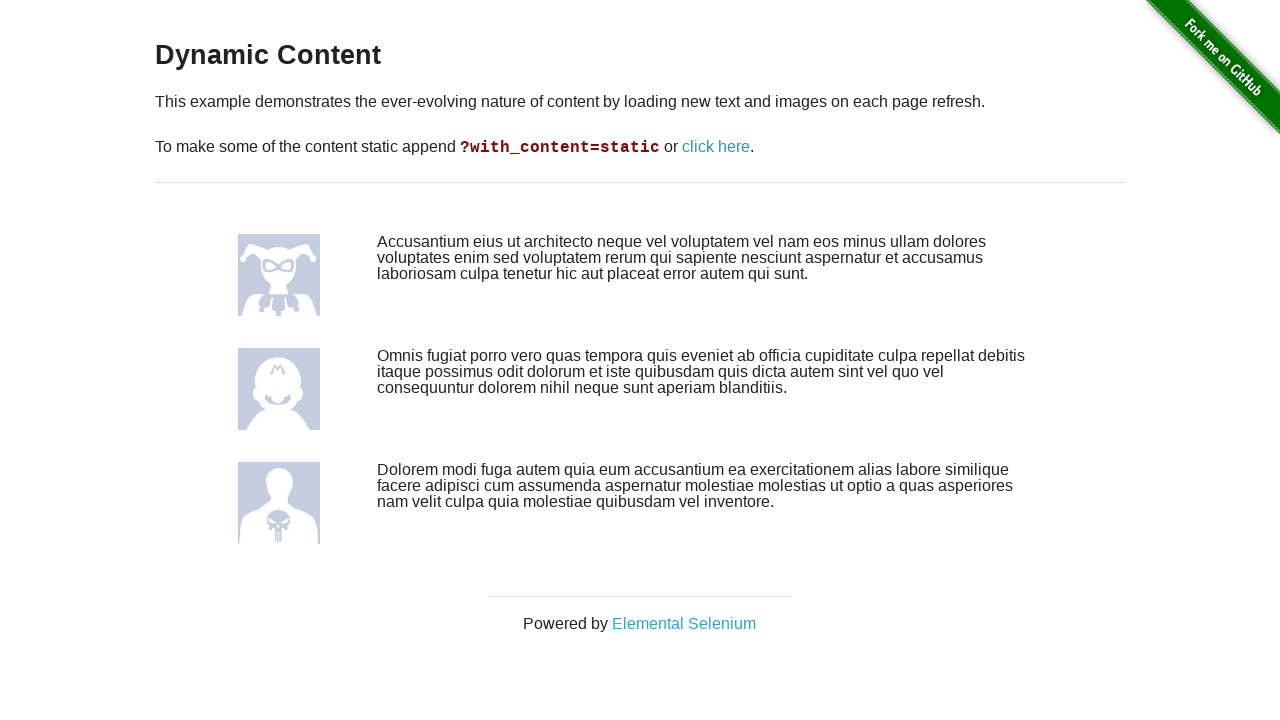

Verified dynamic content element is still accessible after page refresh
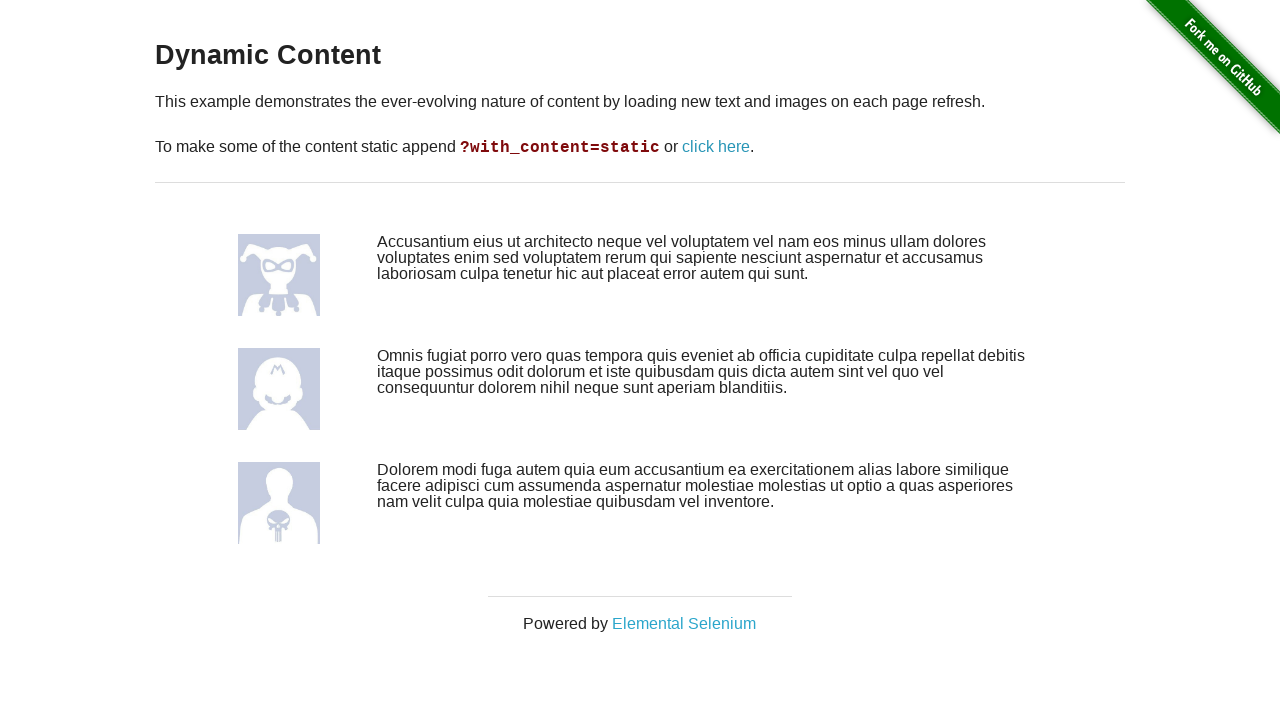

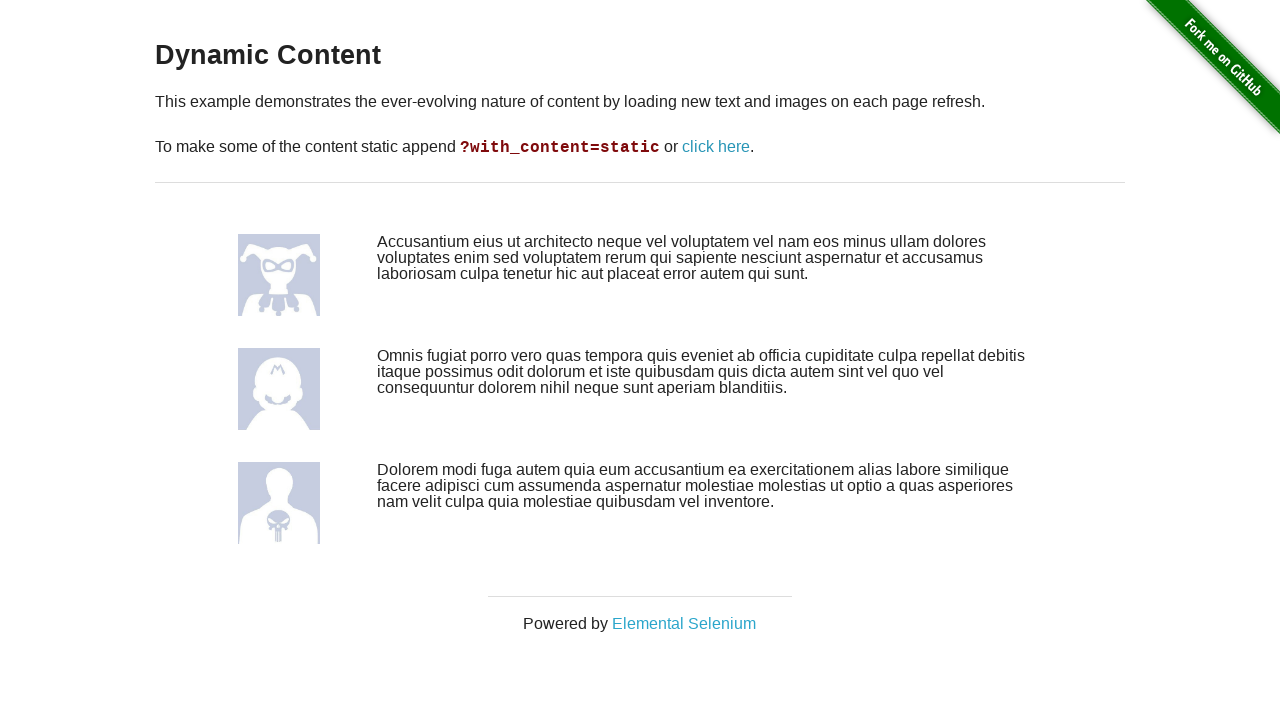